Navigates to the Selenium downloads page and clicks on the 32-bit Windows IE driver download link

Starting URL: https://www.selenium.dev/downloads

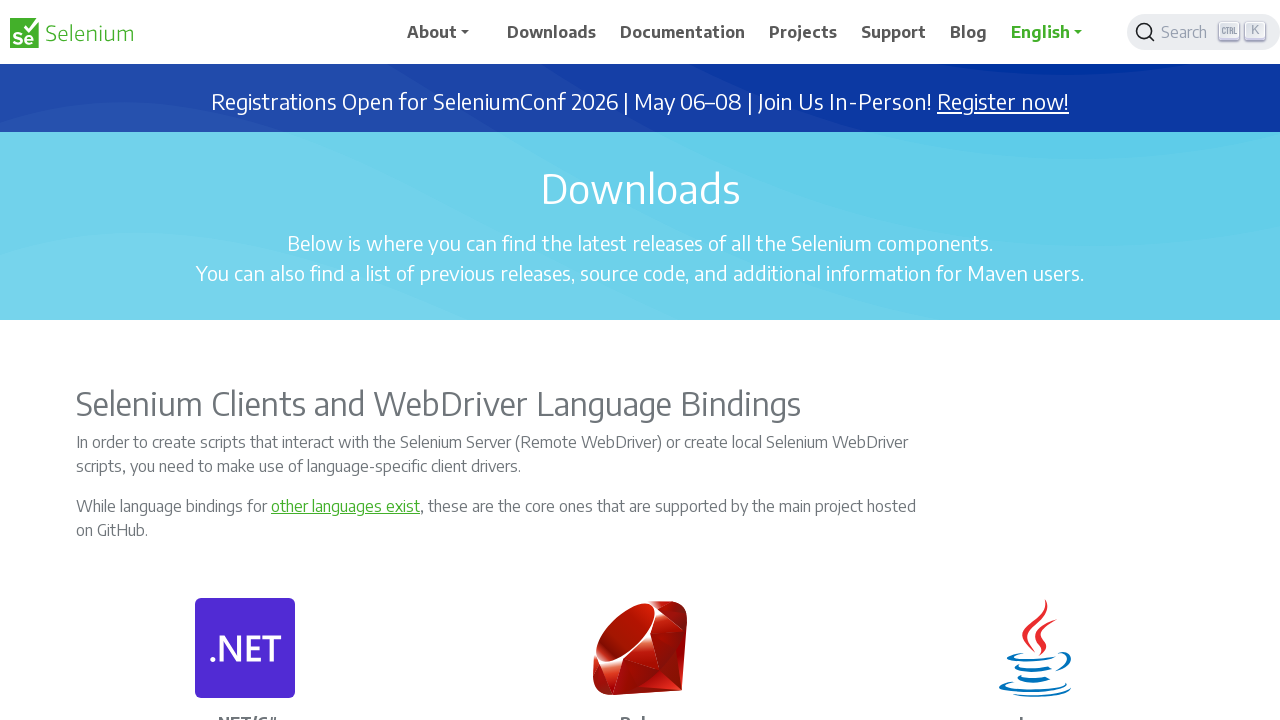

Navigated to Selenium downloads page
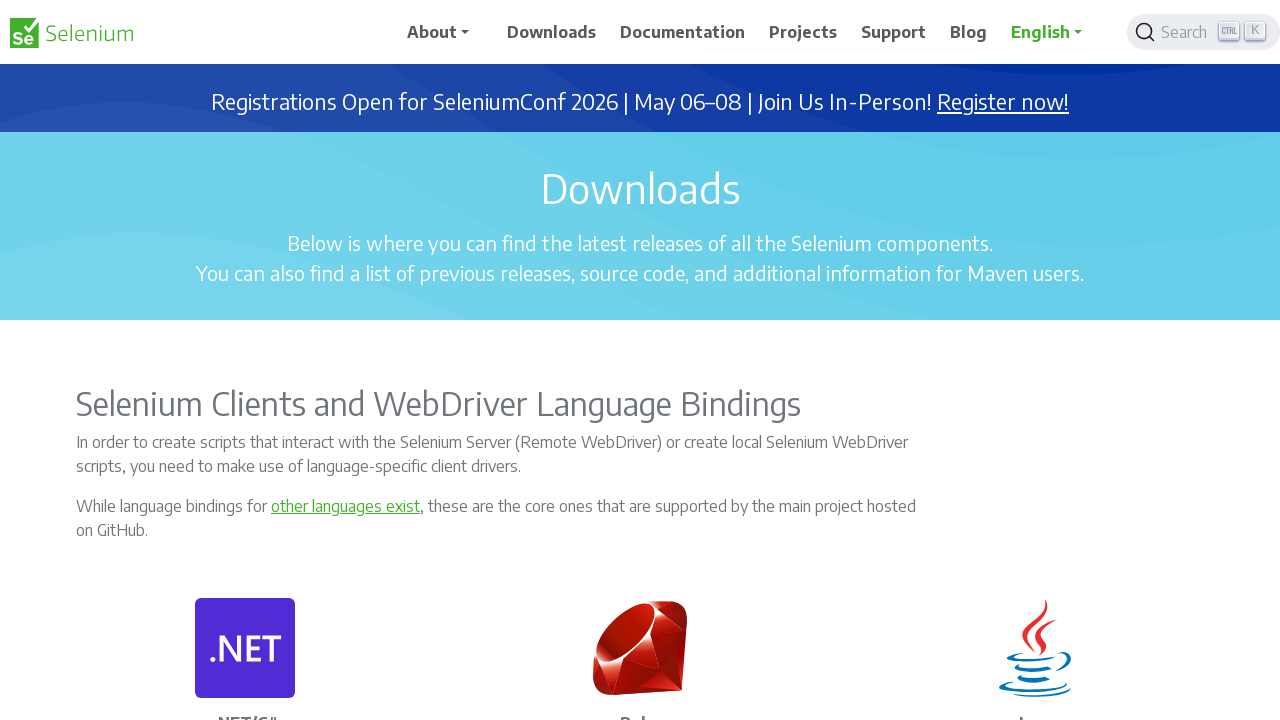

Clicked on 32 bit Windows IE driver download link at (722, 361) on xpath=//a[normalize-space()='32 bit Windows IE']
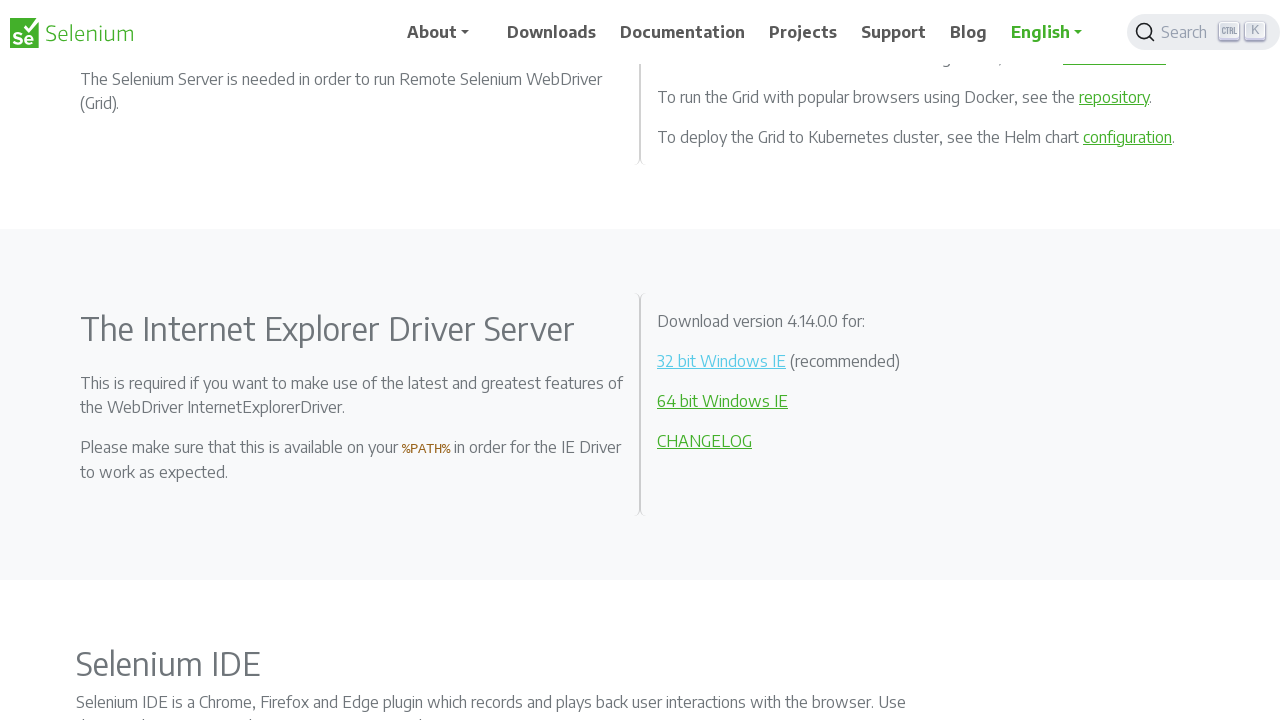

Waited 2 seconds for download to initiate
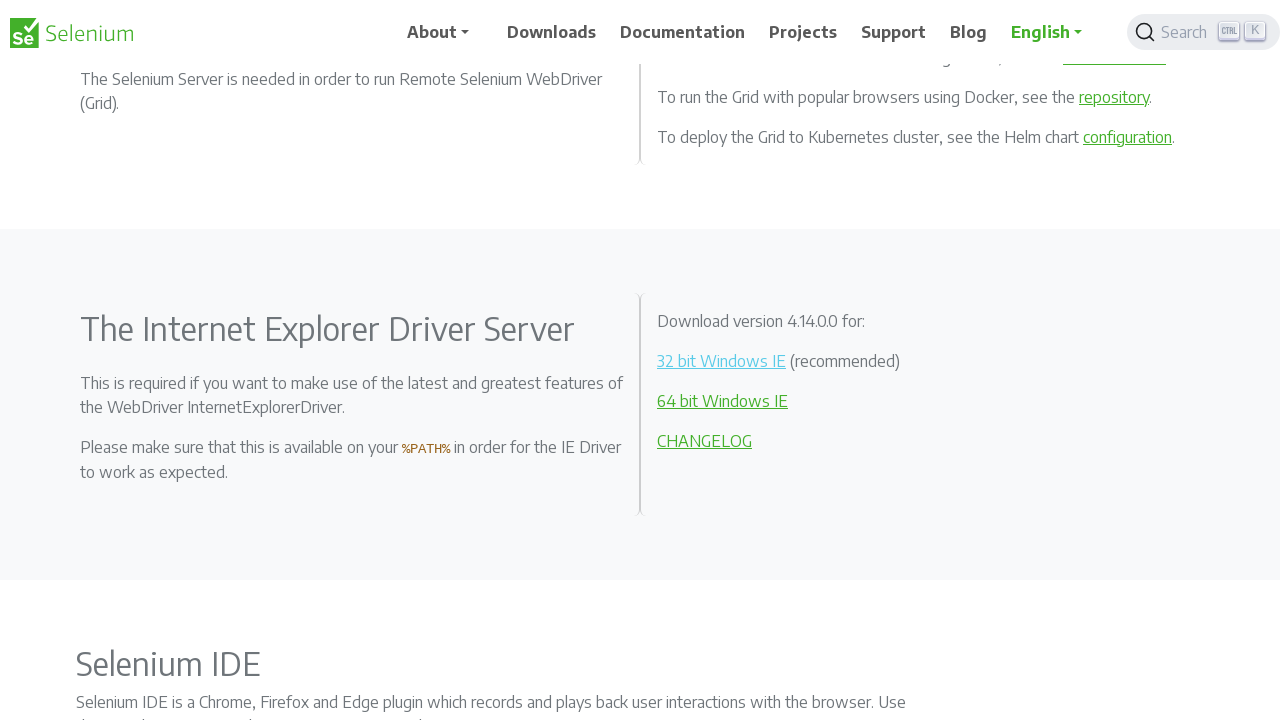

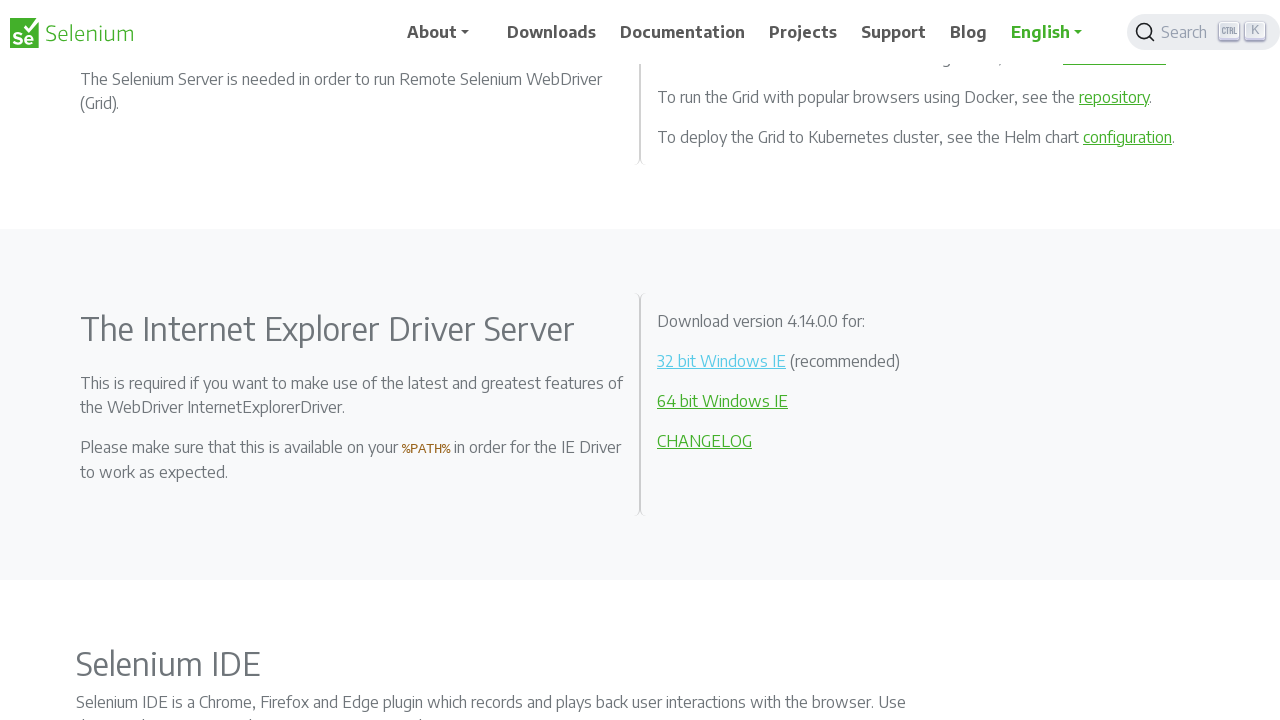